Navigates to piware.de, verifies menu content contains expected text, then clicks the first social media link and verifies it navigates to a GitHub profile page.

Starting URL: https://piware.de

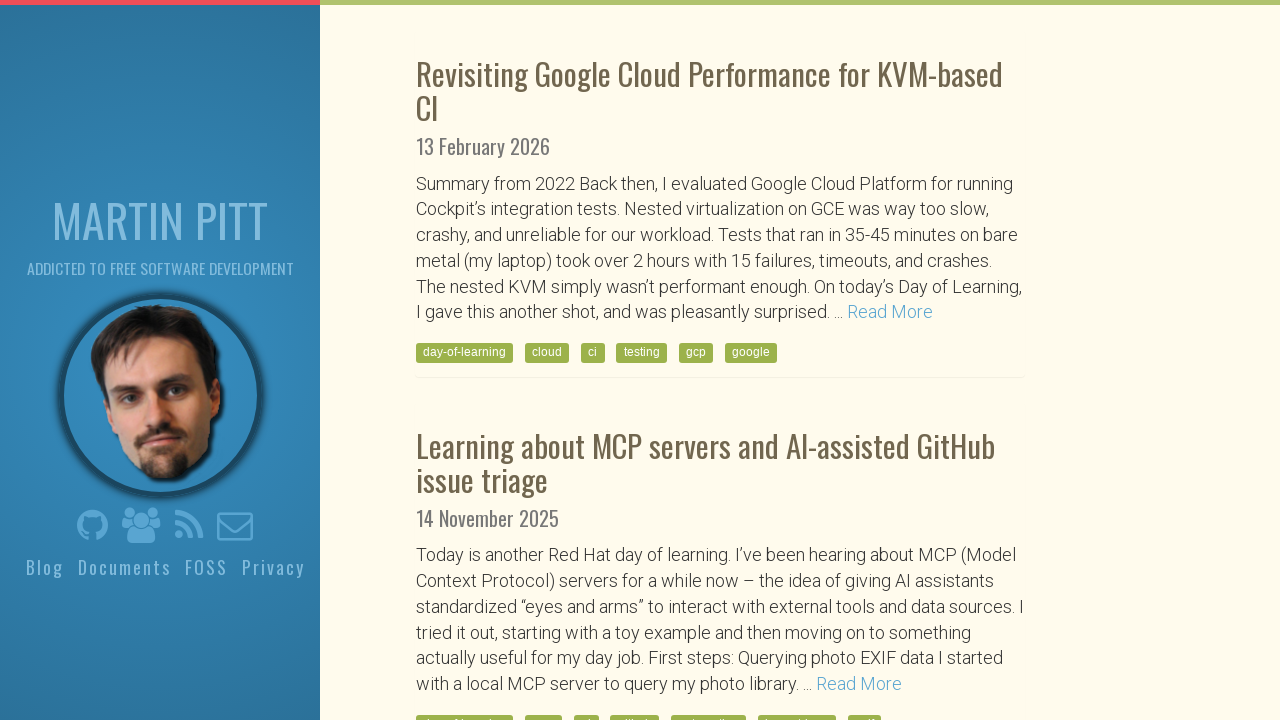

Navigated to https://piware.de
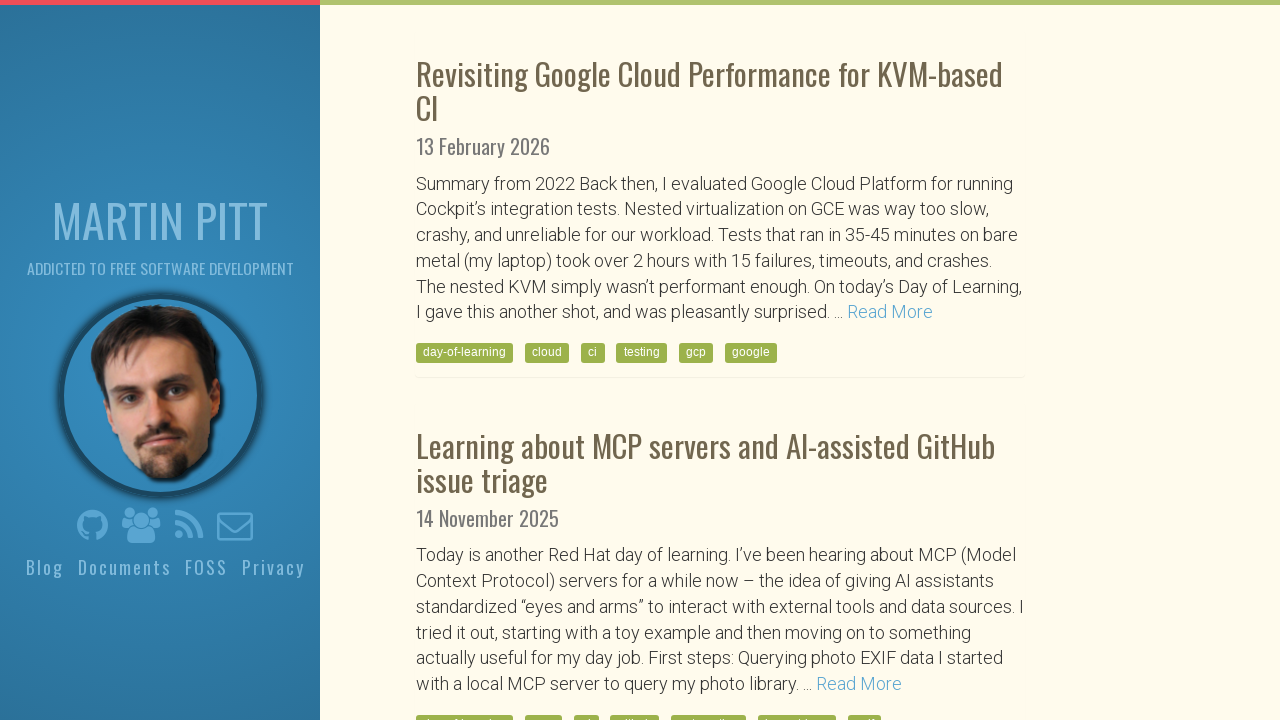

Menu content selector loaded
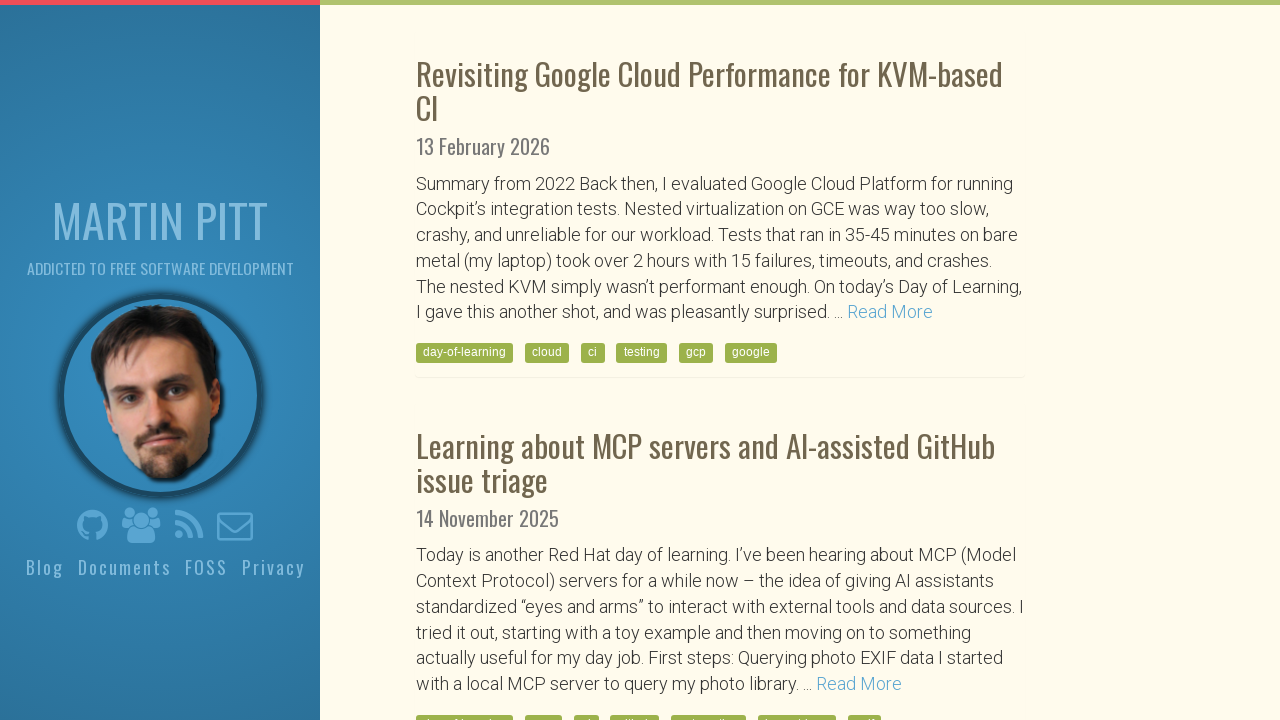

Retrieved menu text content
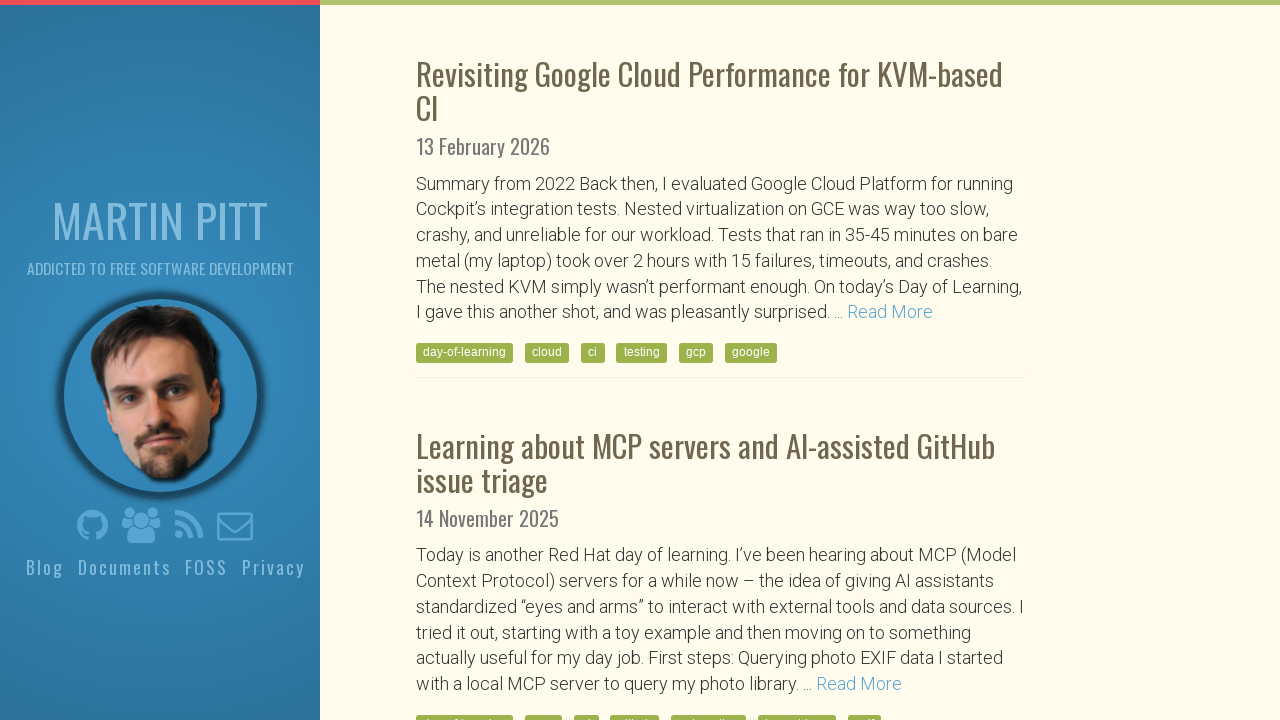

Verified menu contains 'Addicted to Free Software Development'
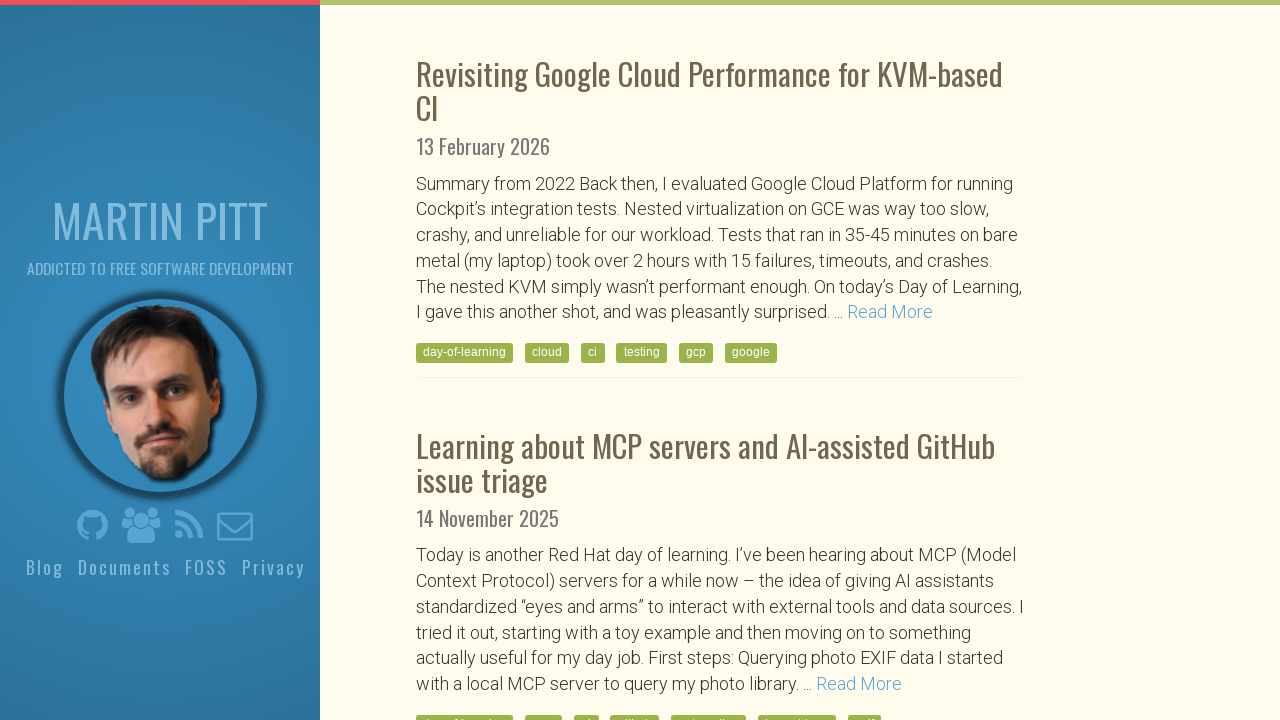

Clicked first social media link with rel='me' at (92, 525) on a[rel='me']:first-child
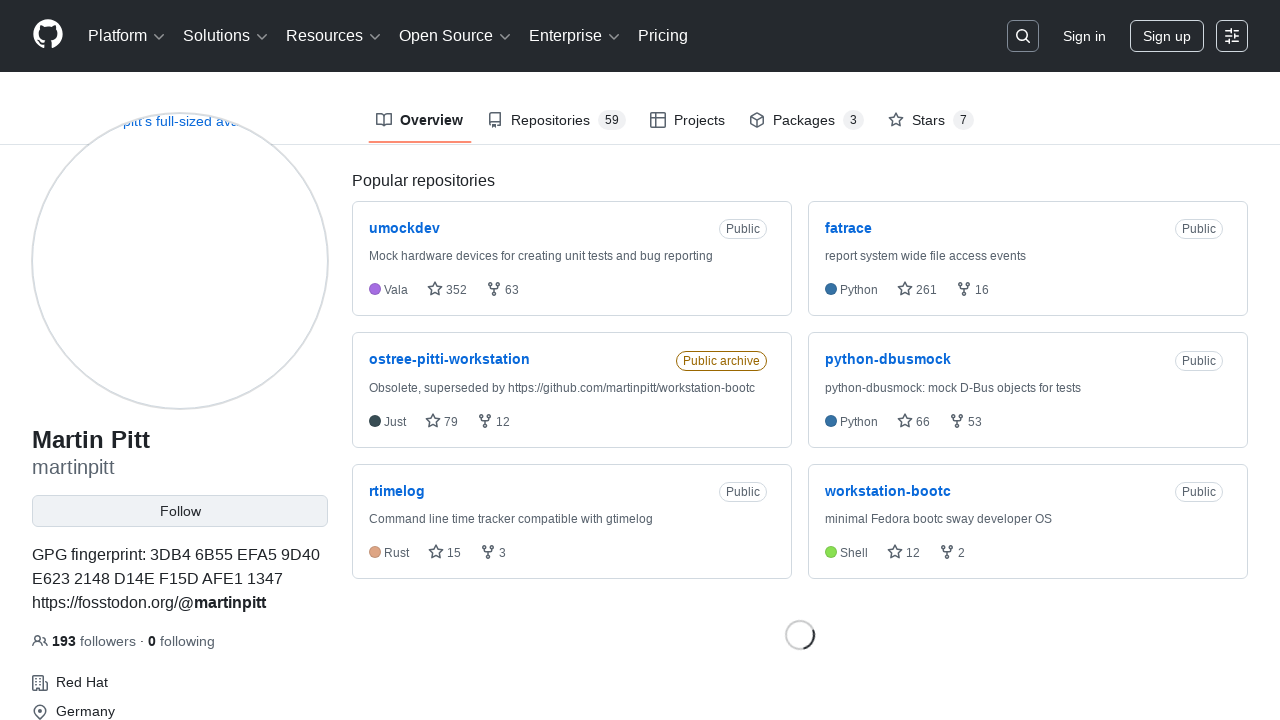

Page navigation completed and DOM content loaded
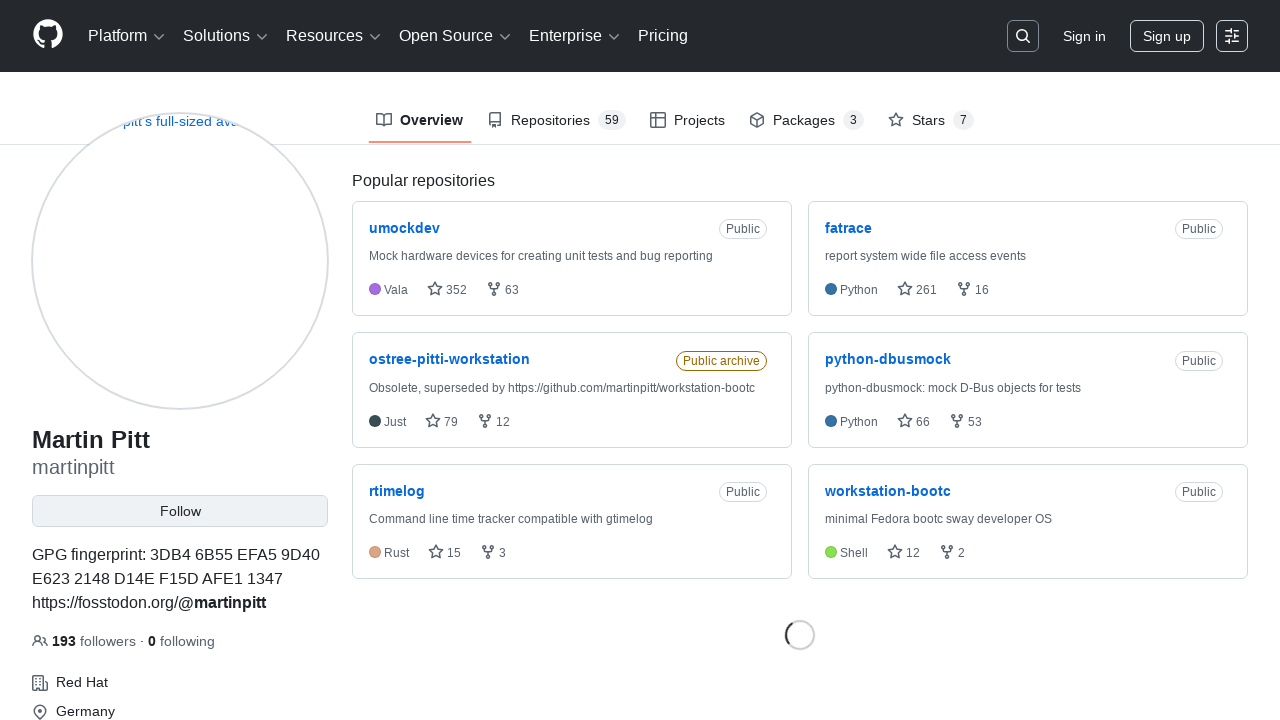

Verified navigation to GitHub profile at https://github.com/martinpitt/
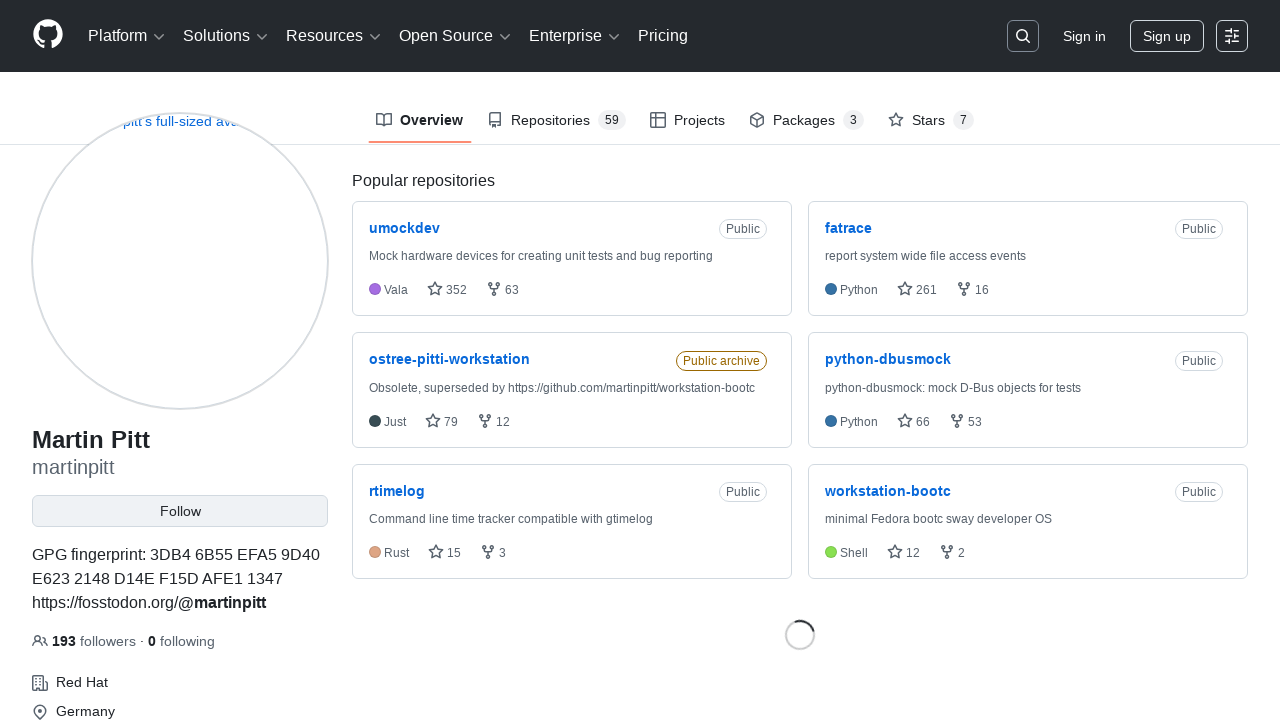

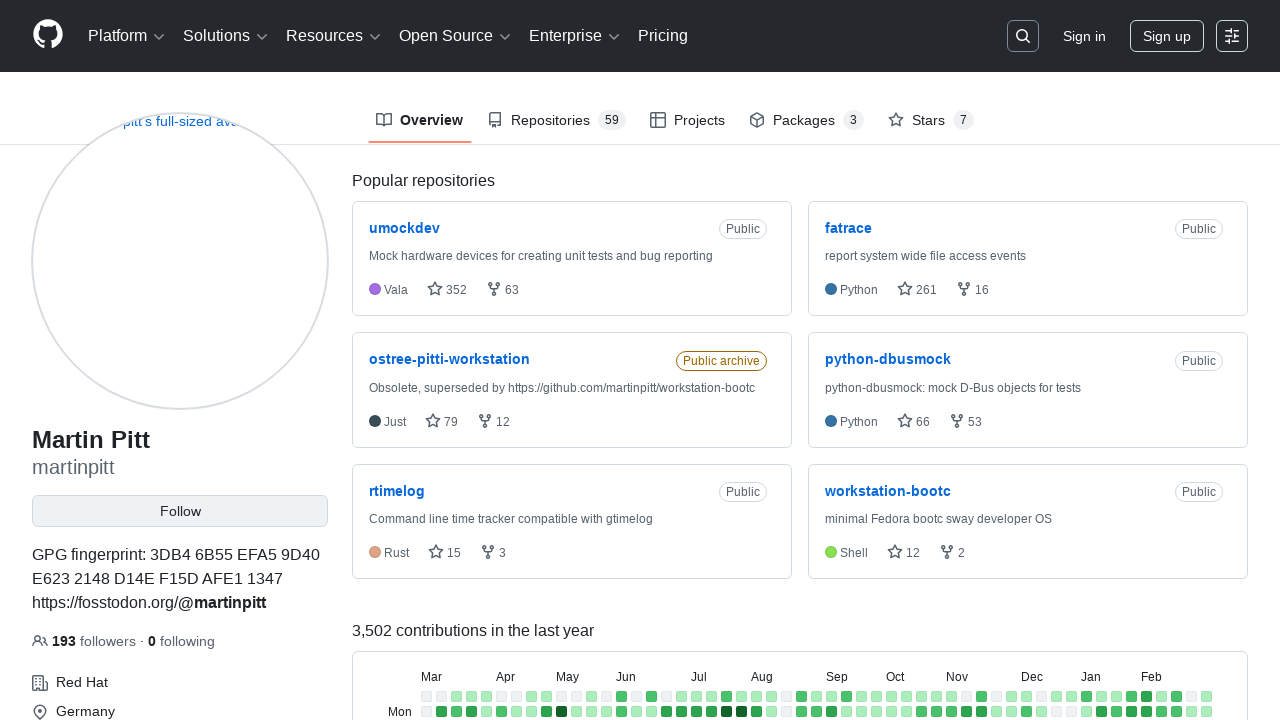